Tests adding products to cart by navigating to a product page and clicking add-to-cart buttons multiple times for different products with varying quantities.

Starting URL: https://material.playwrightvn.com/

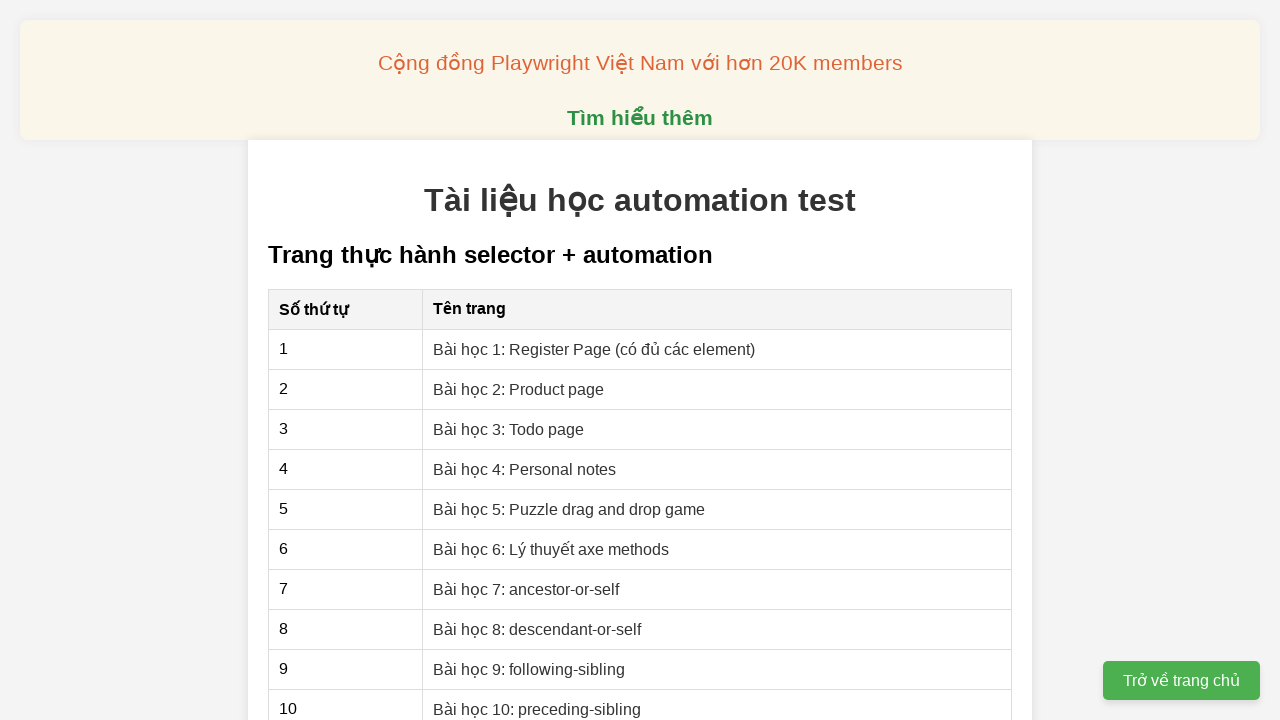

Clicked on 'Bài học 2: Product page' link to navigate to product page at (519, 389) on xpath=//a[text() = "Bài học 2: Product page"]
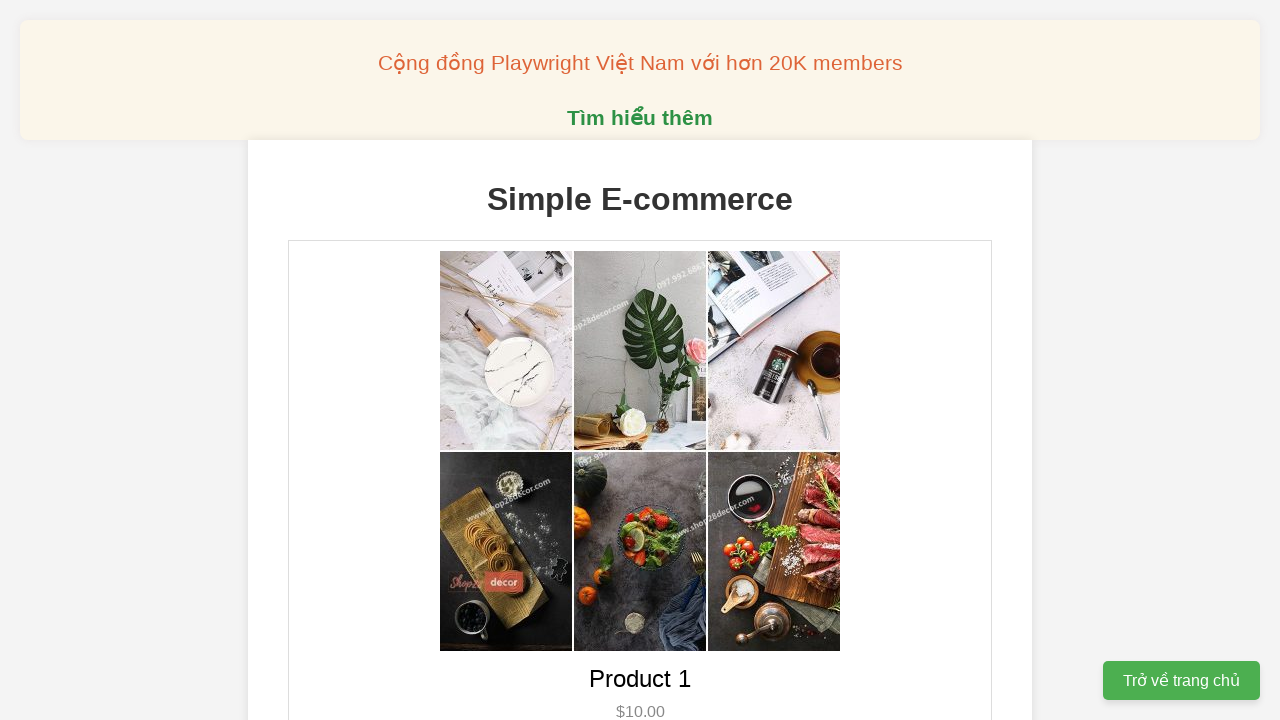

Product page loaded and add-to-cart buttons are visible
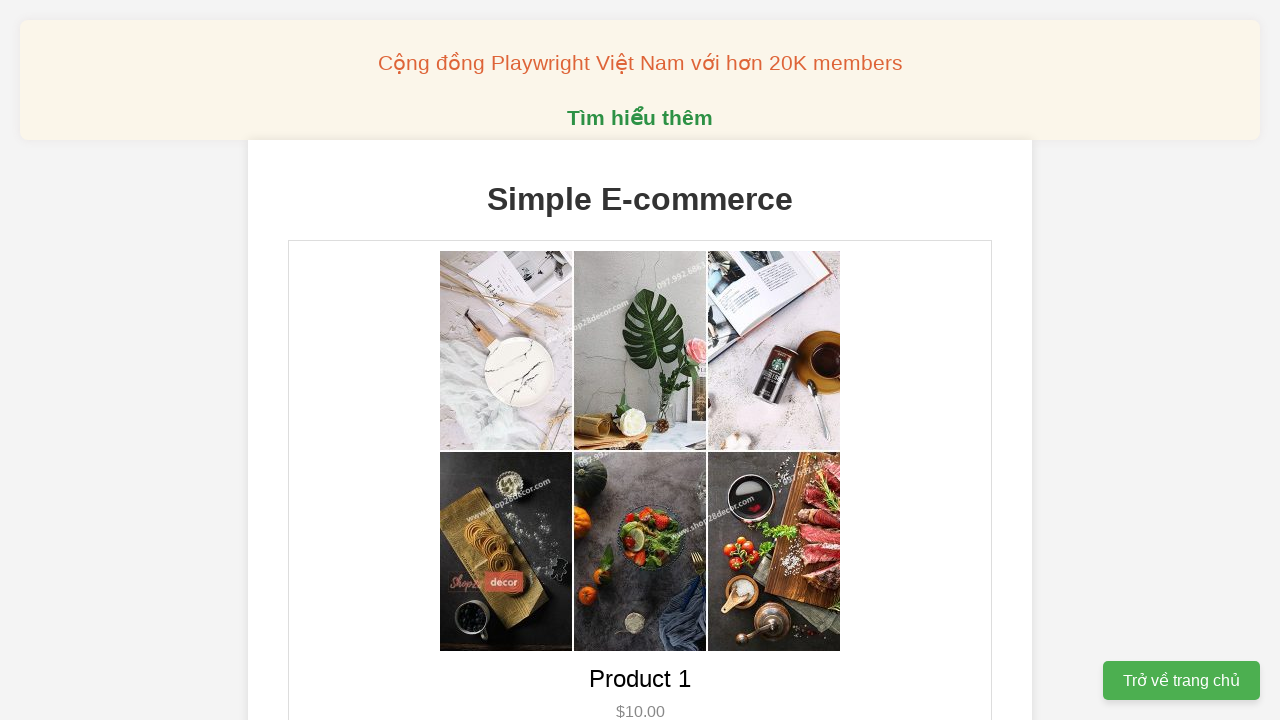

Added product 1 to cart (quantity 1/2) at (640, 360) on xpath=//button[@class="add-to-cart" and @data-product-id = "1"]
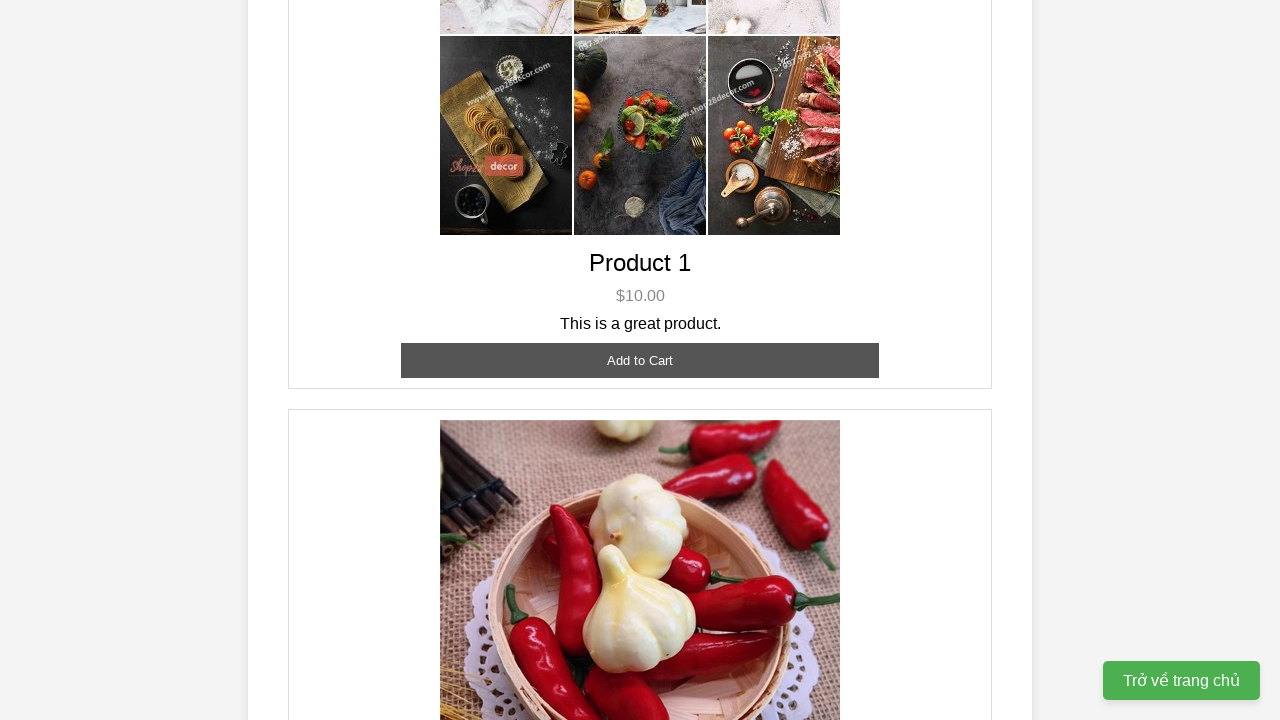

Added product 1 to cart (quantity 2/2) at (640, 360) on xpath=//button[@class="add-to-cart" and @data-product-id = "1"]
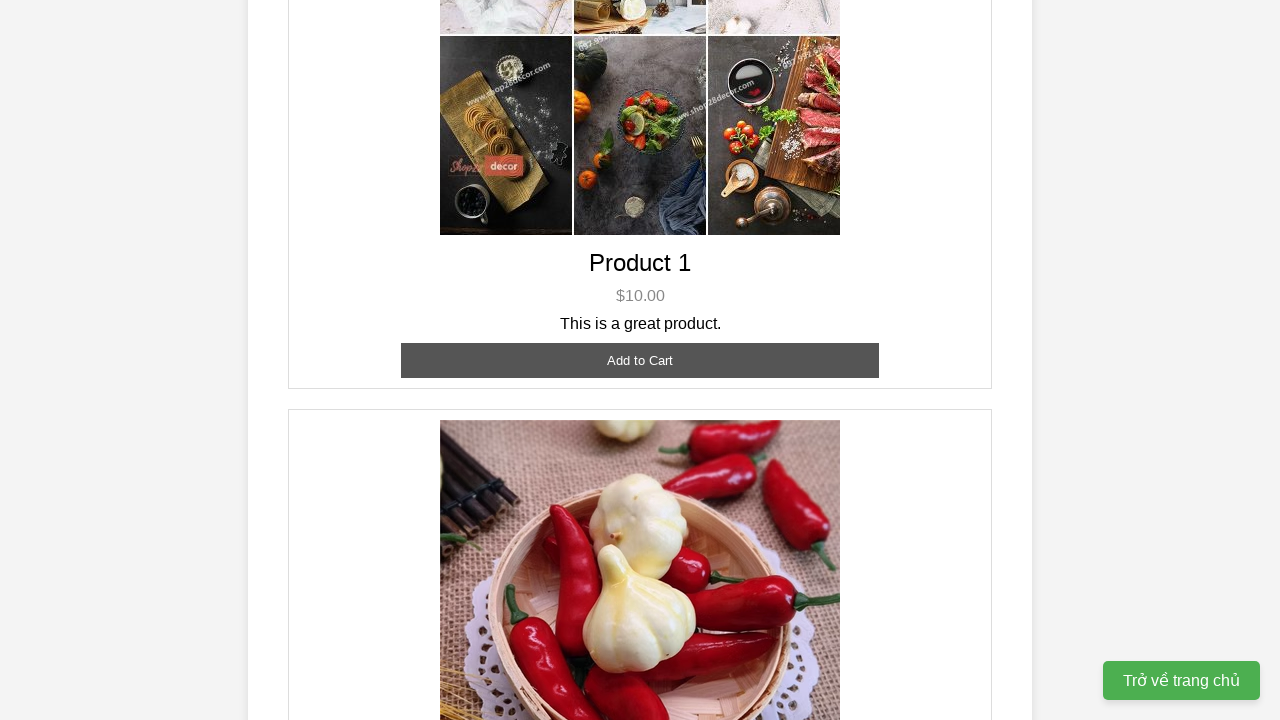

Added product 2 to cart (quantity 1/3) at (640, 360) on xpath=//button[@class="add-to-cart" and @data-product-id = "2"]
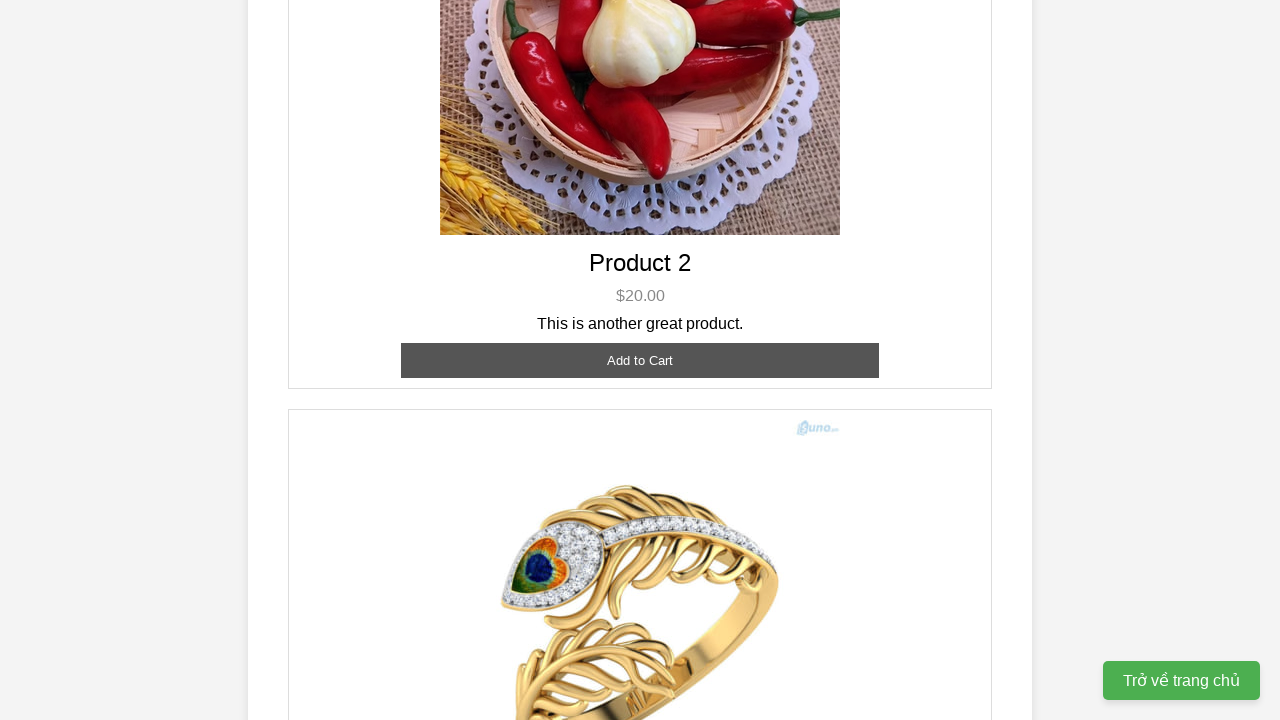

Added product 2 to cart (quantity 2/3) at (640, 360) on xpath=//button[@class="add-to-cart" and @data-product-id = "2"]
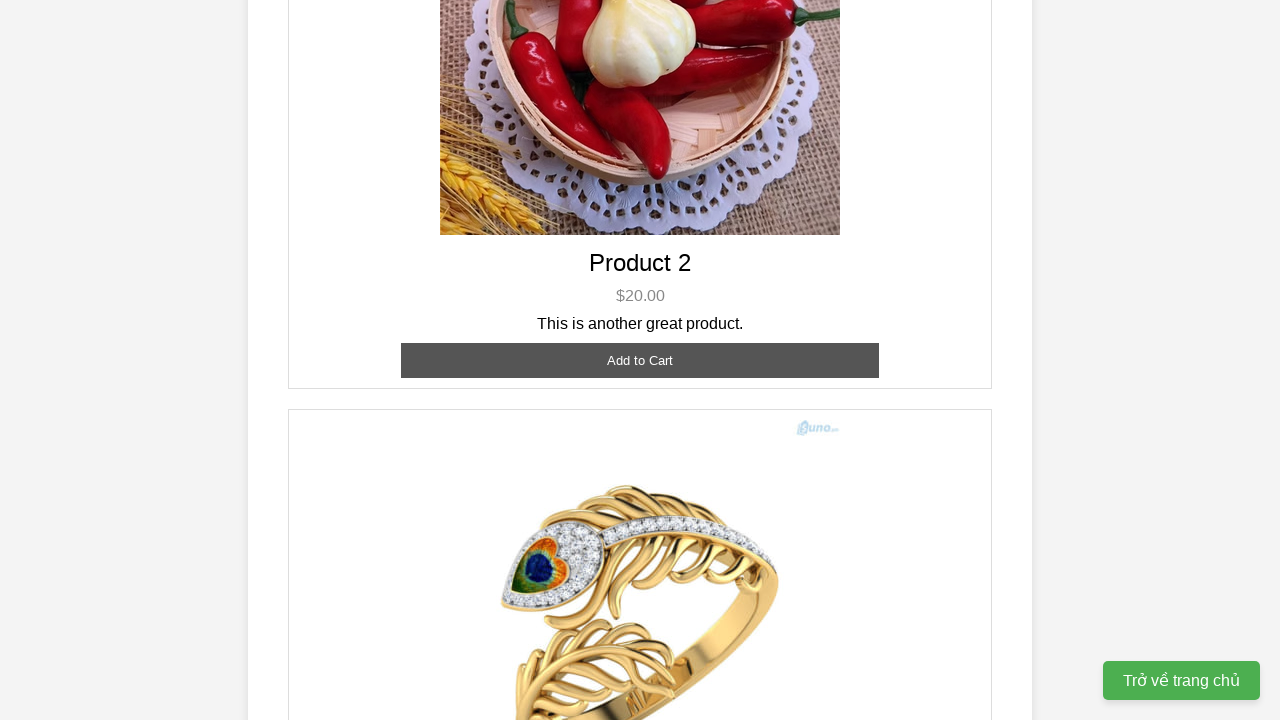

Added product 2 to cart (quantity 3/3) at (640, 360) on xpath=//button[@class="add-to-cart" and @data-product-id = "2"]
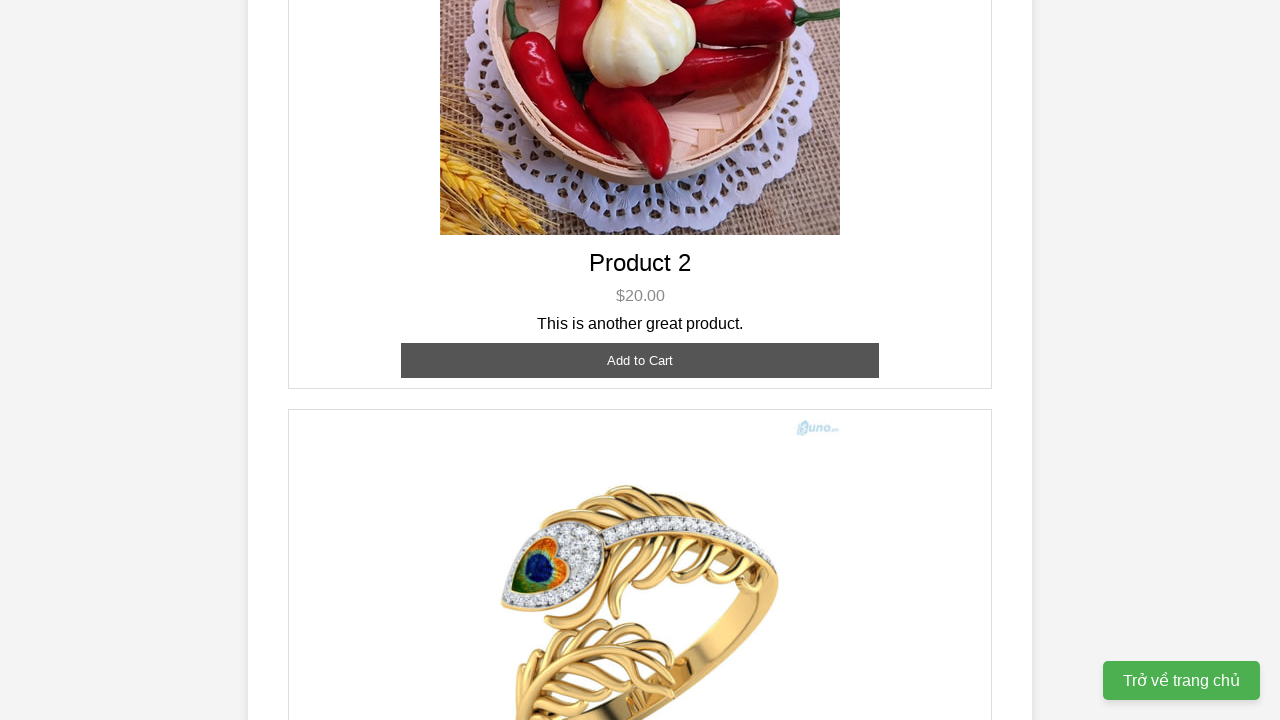

Added product 3 to cart (quantity 1/1) at (640, 388) on xpath=//button[@class="add-to-cart" and @data-product-id = "3"]
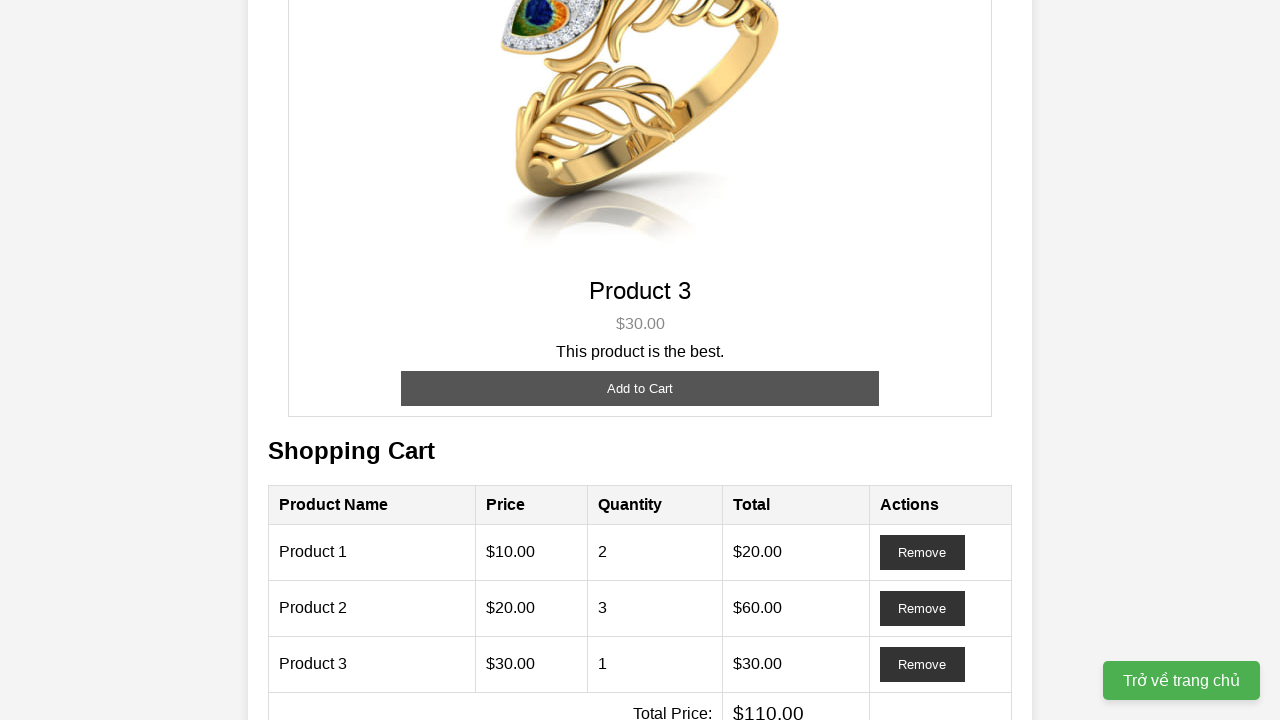

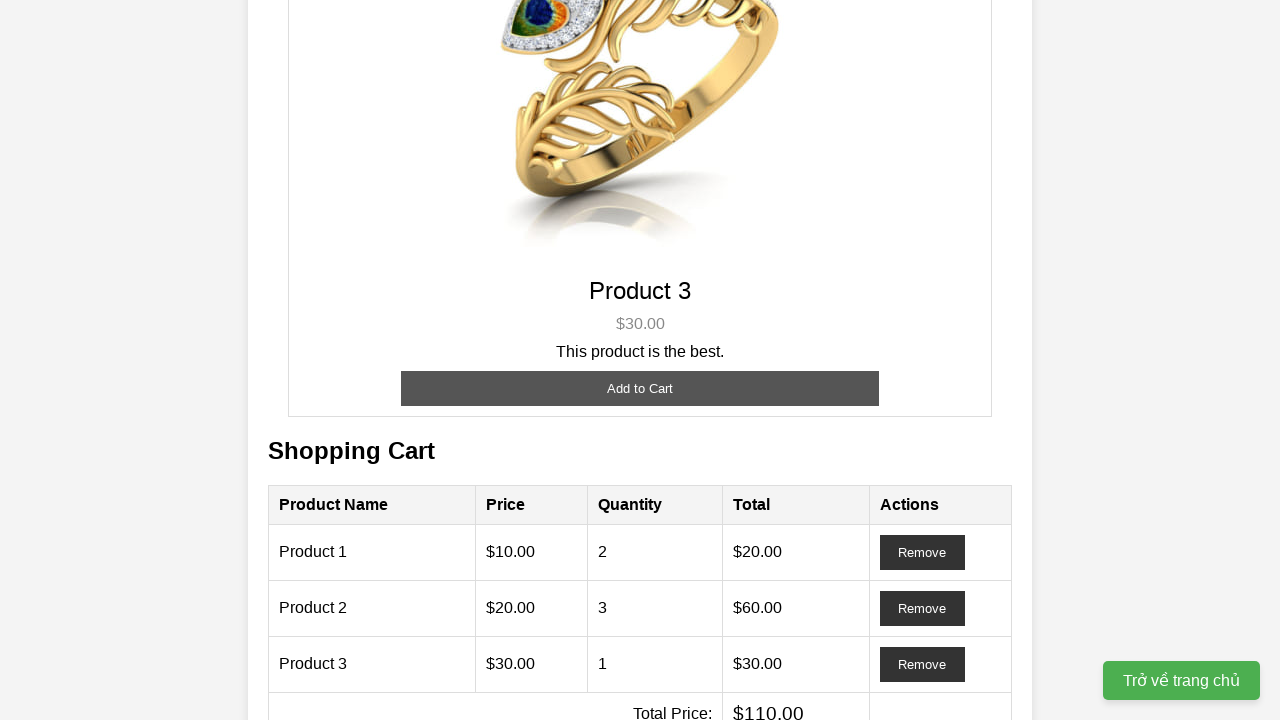